Tests drag and drop functionality within an iframe on the jQuery UI demo page by dragging an element to a droppable target

Starting URL: https://jqueryui.com/droppable/

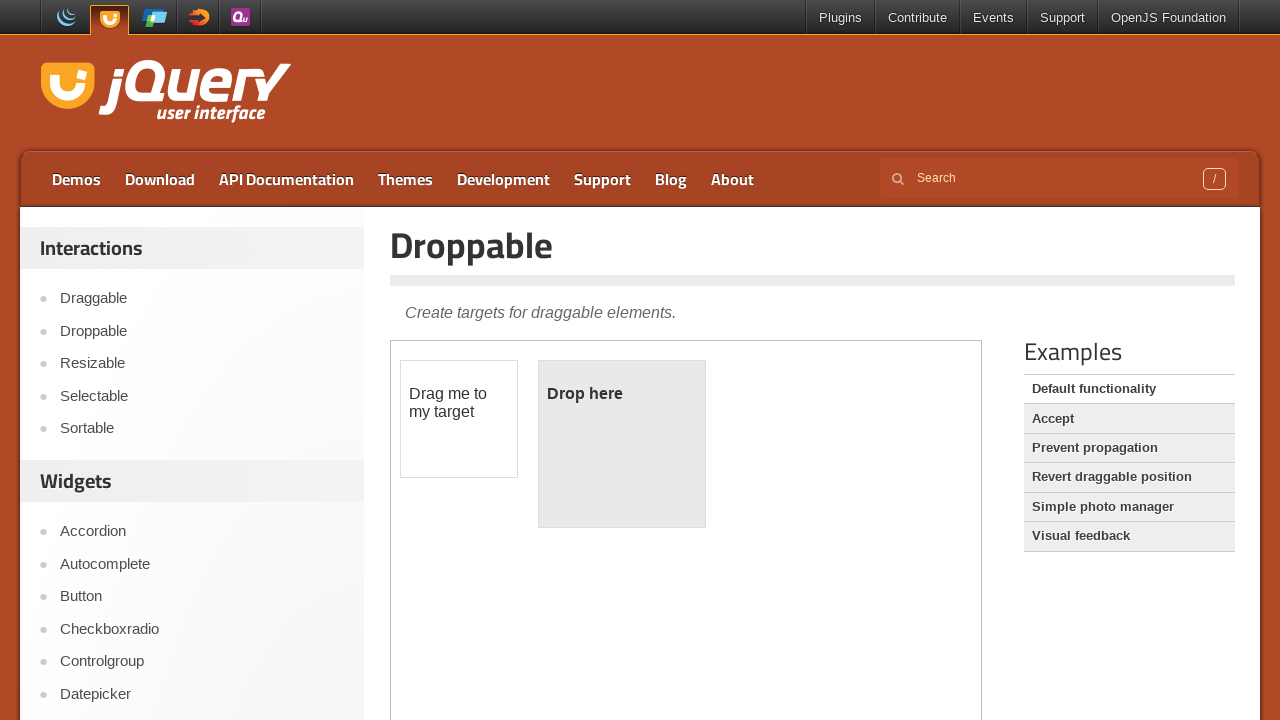

Located the demo iframe for drag and drop test
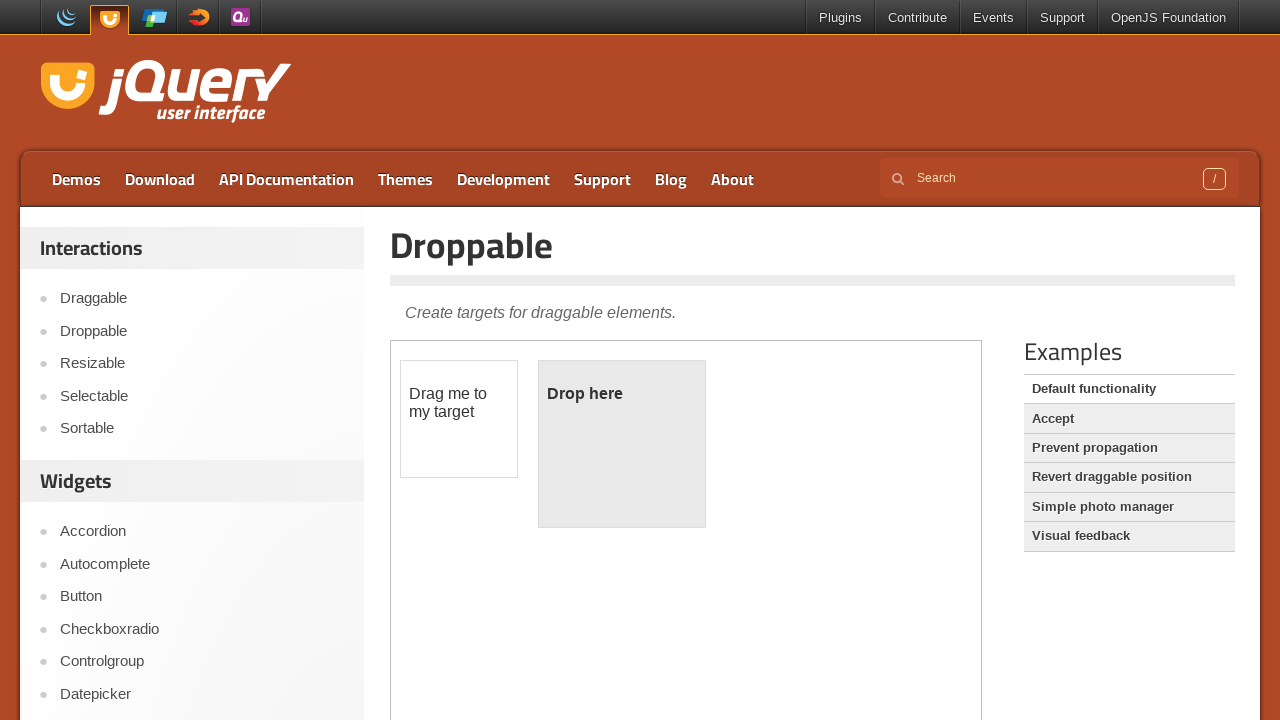

Dragged draggable element to droppable target within iframe at (622, 444)
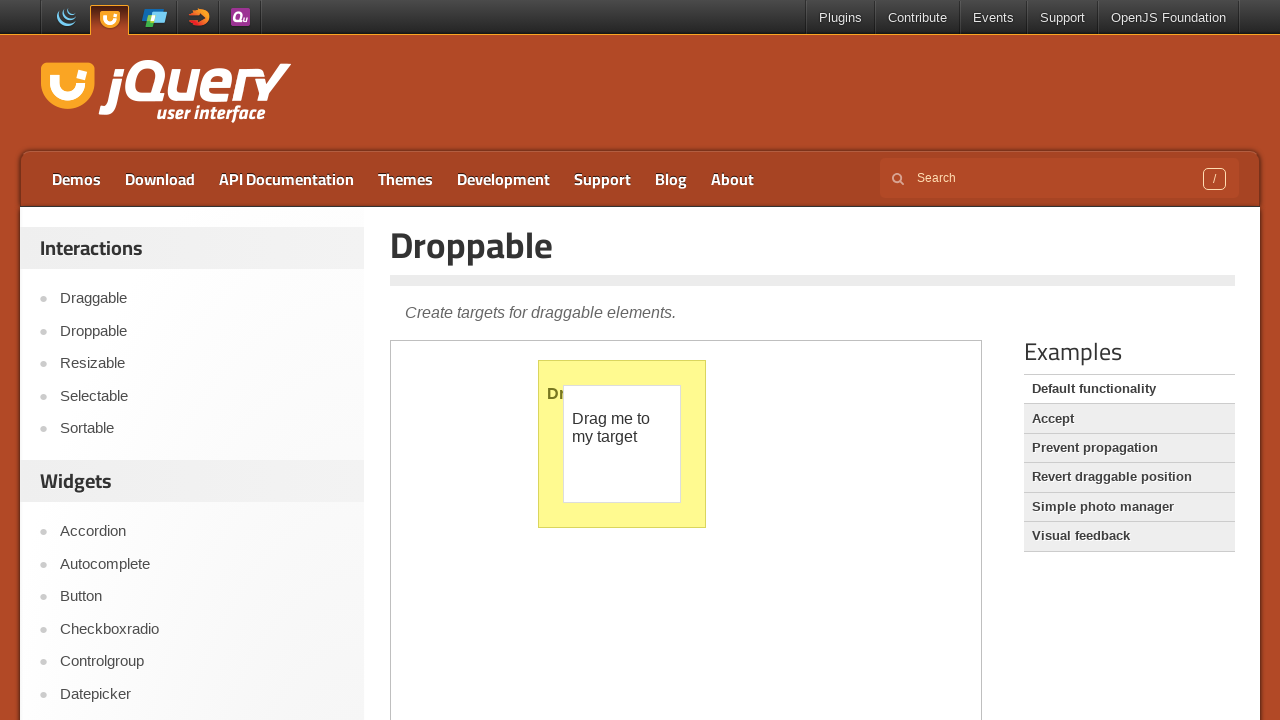

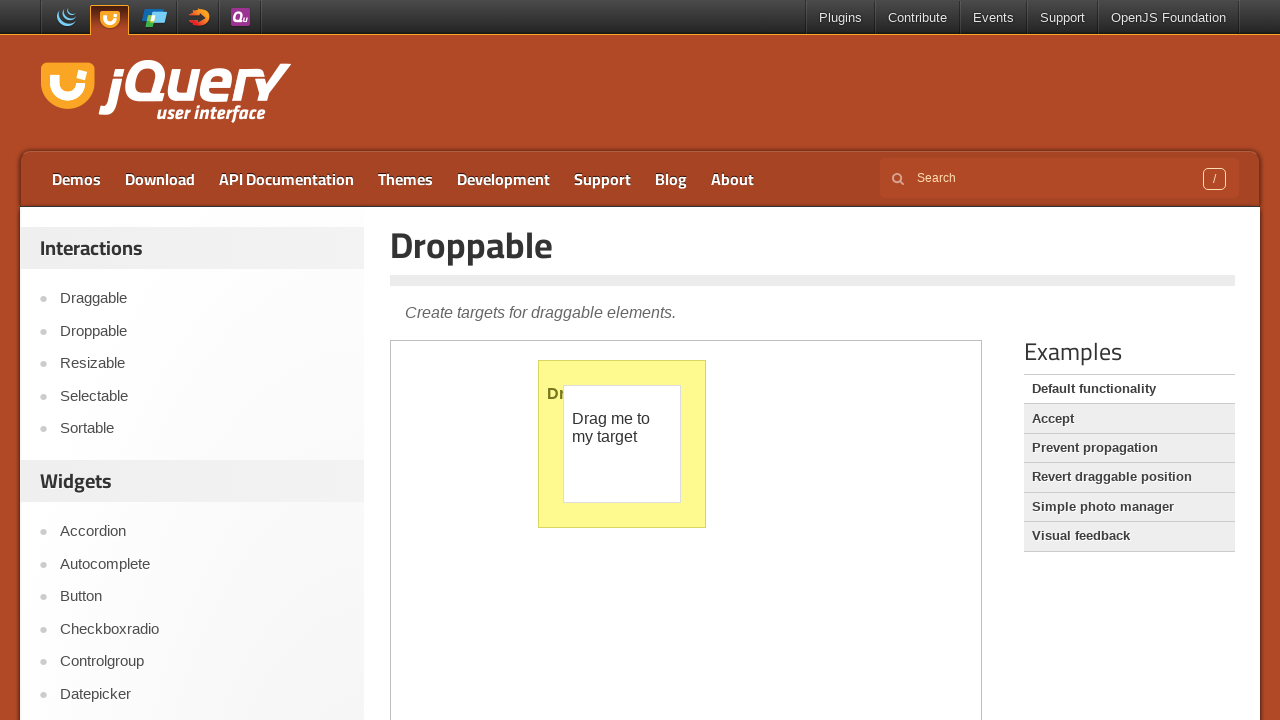